Navigates to VWO app page and verifies the page title

Starting URL: https://app.vwo.com

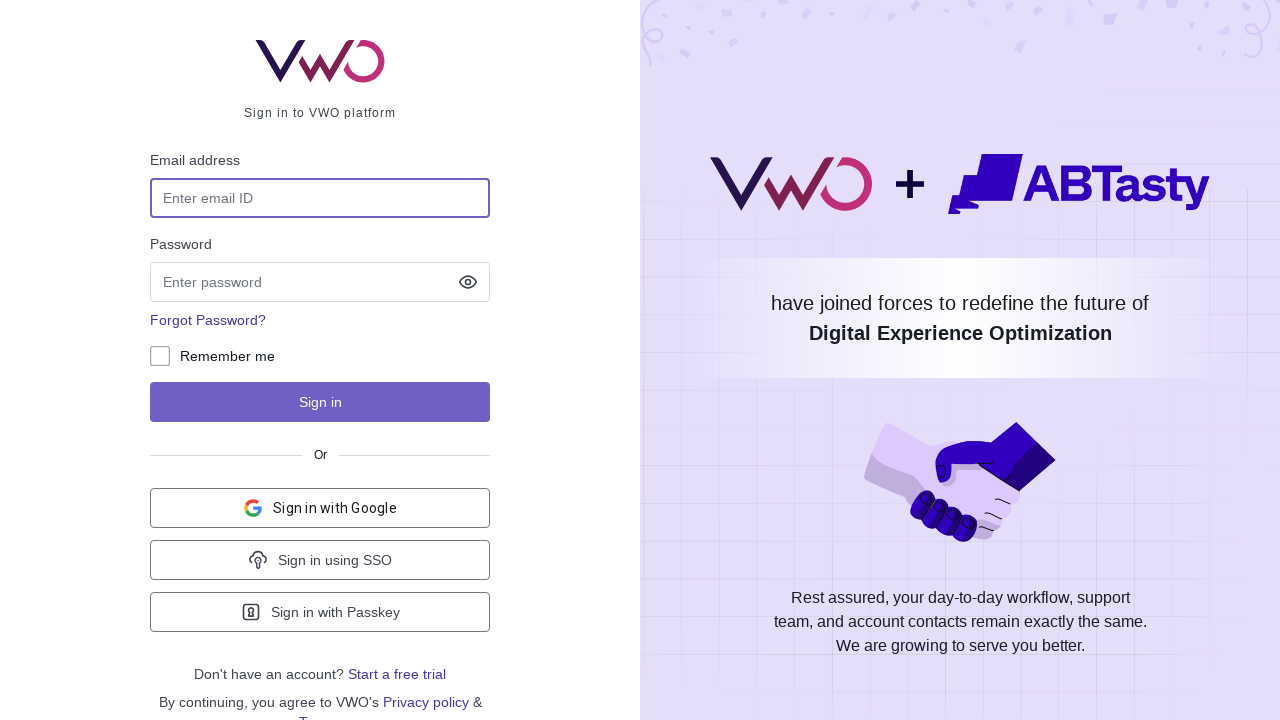

Navigated to VWO app page at https://app.vwo.com
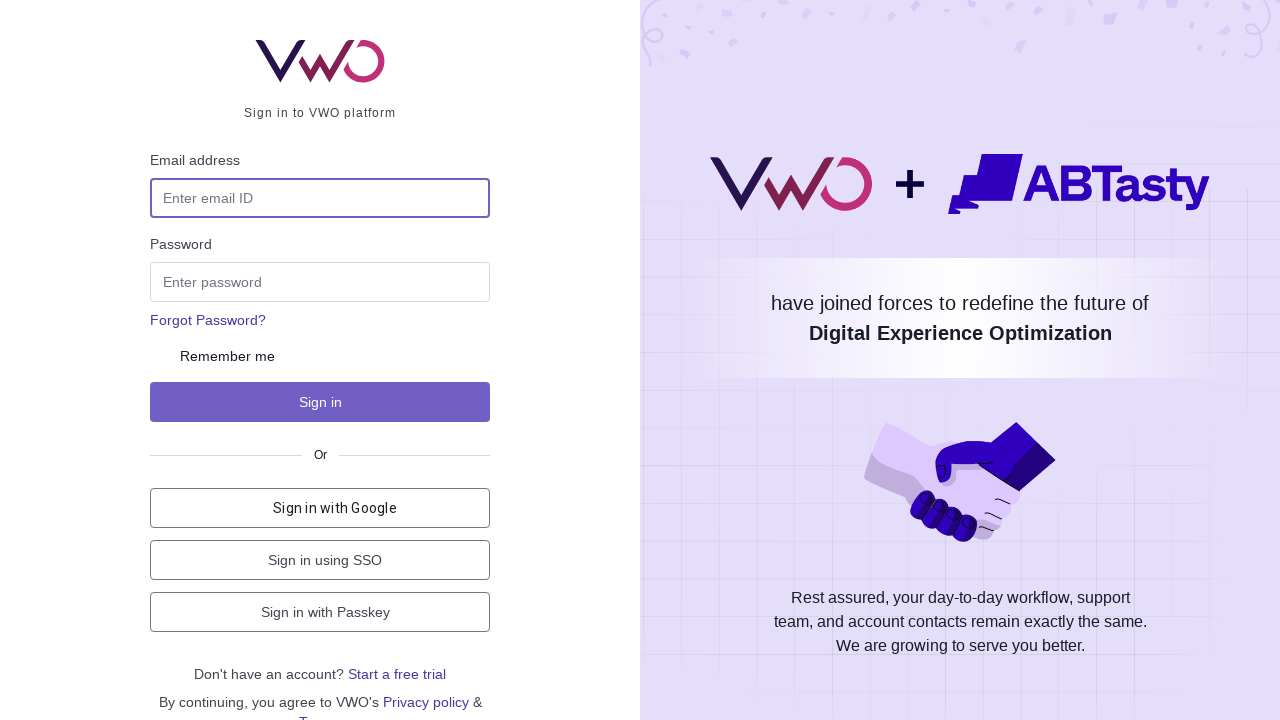

Verified page title is 'Login - VWO'
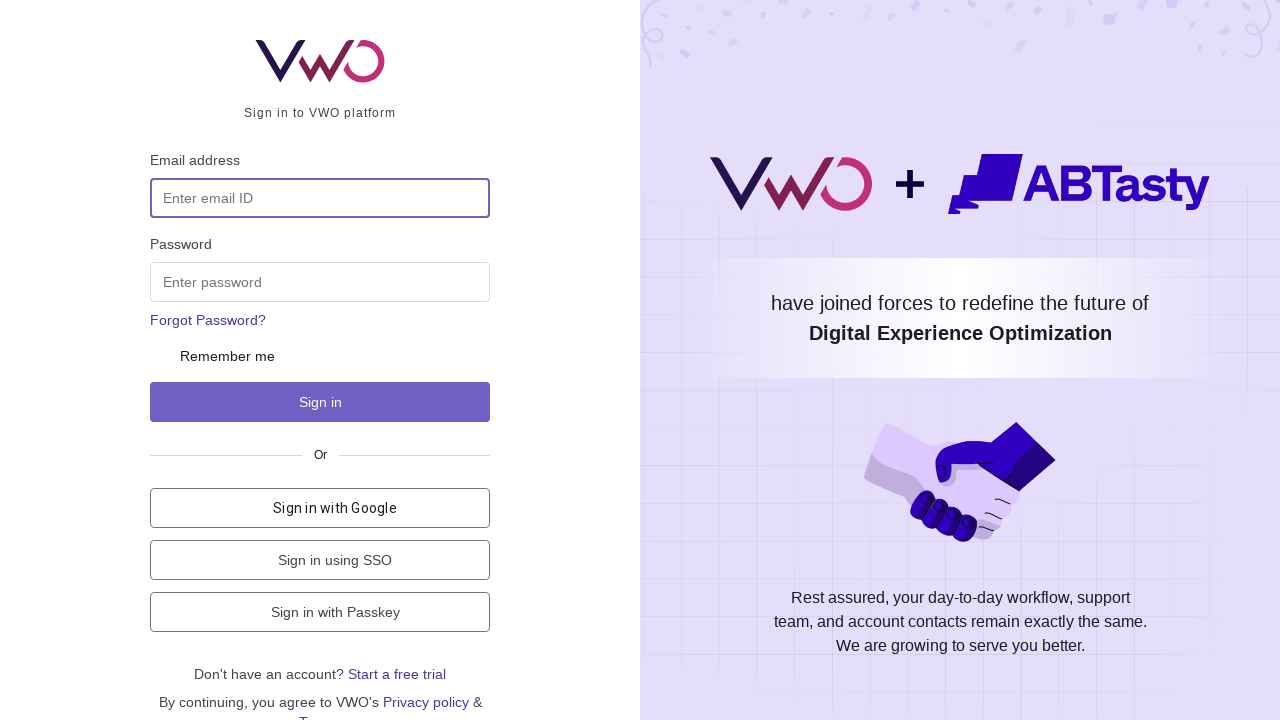

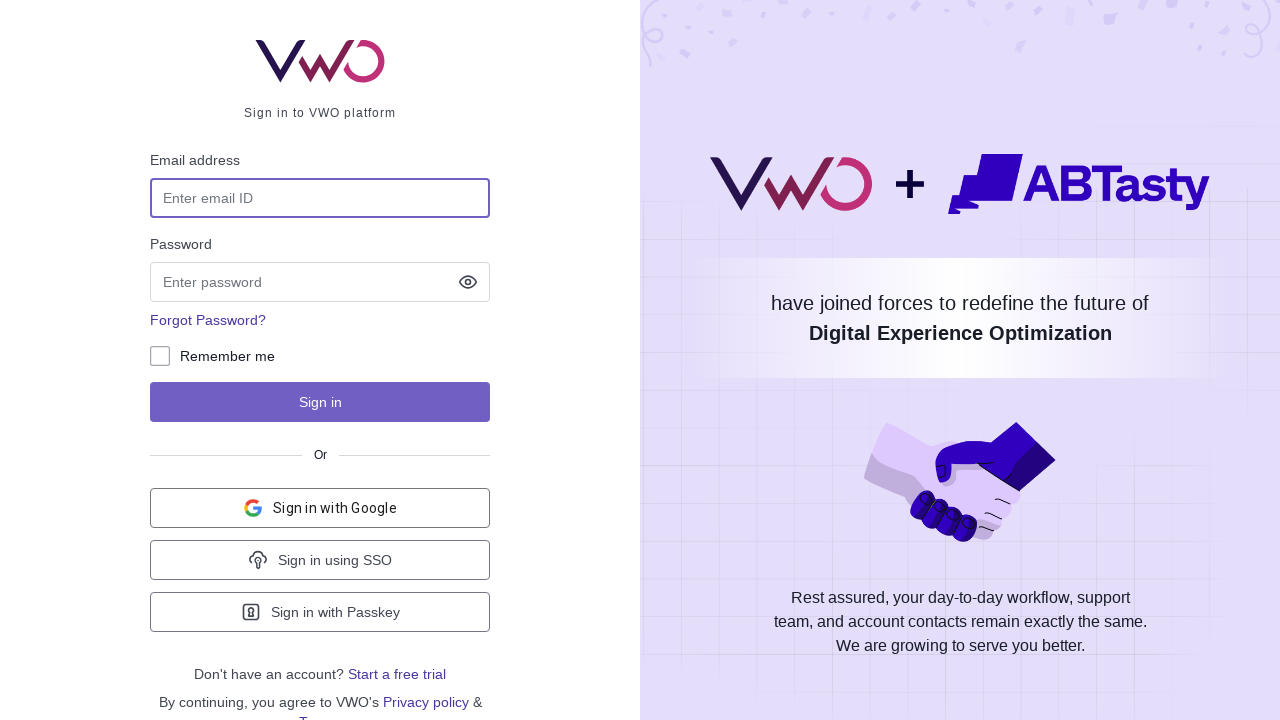